Tests drag and drop functionality within an iframe by dragging an element from source to target on the jQuery UI demo page

Starting URL: https://jqueryui.com/droppable/

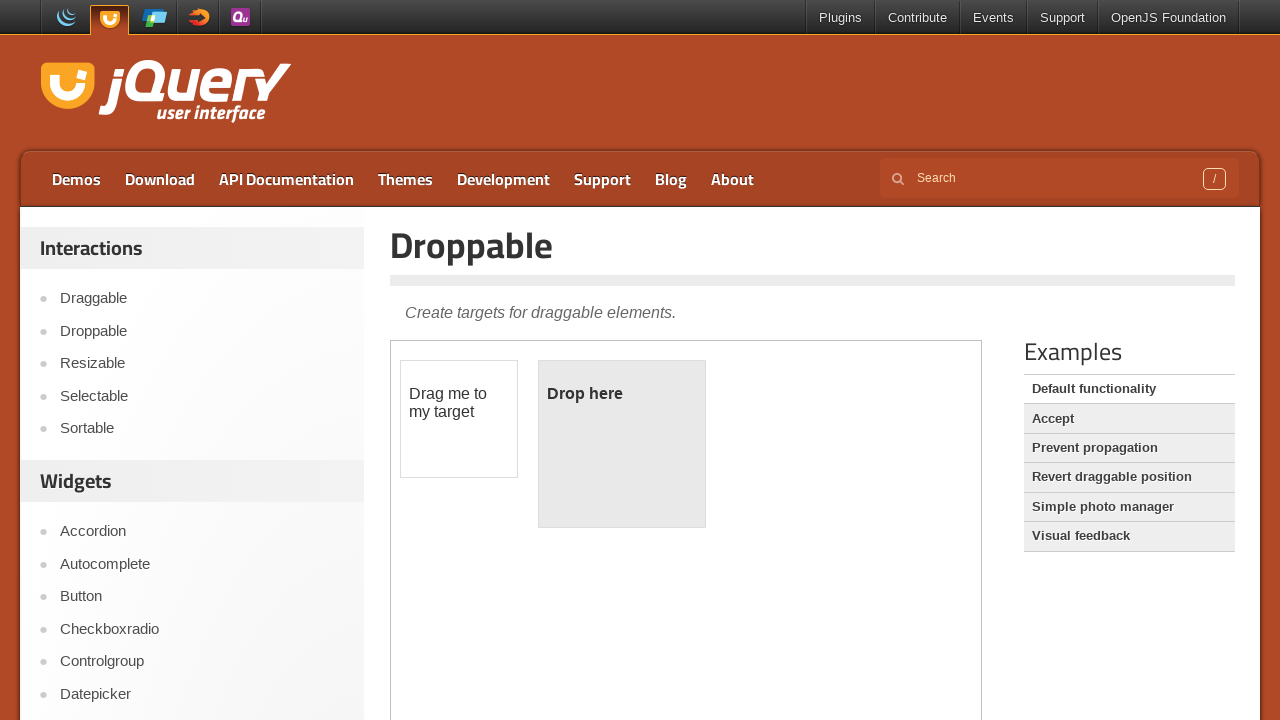

Navigated to jQuery UI droppable demo page
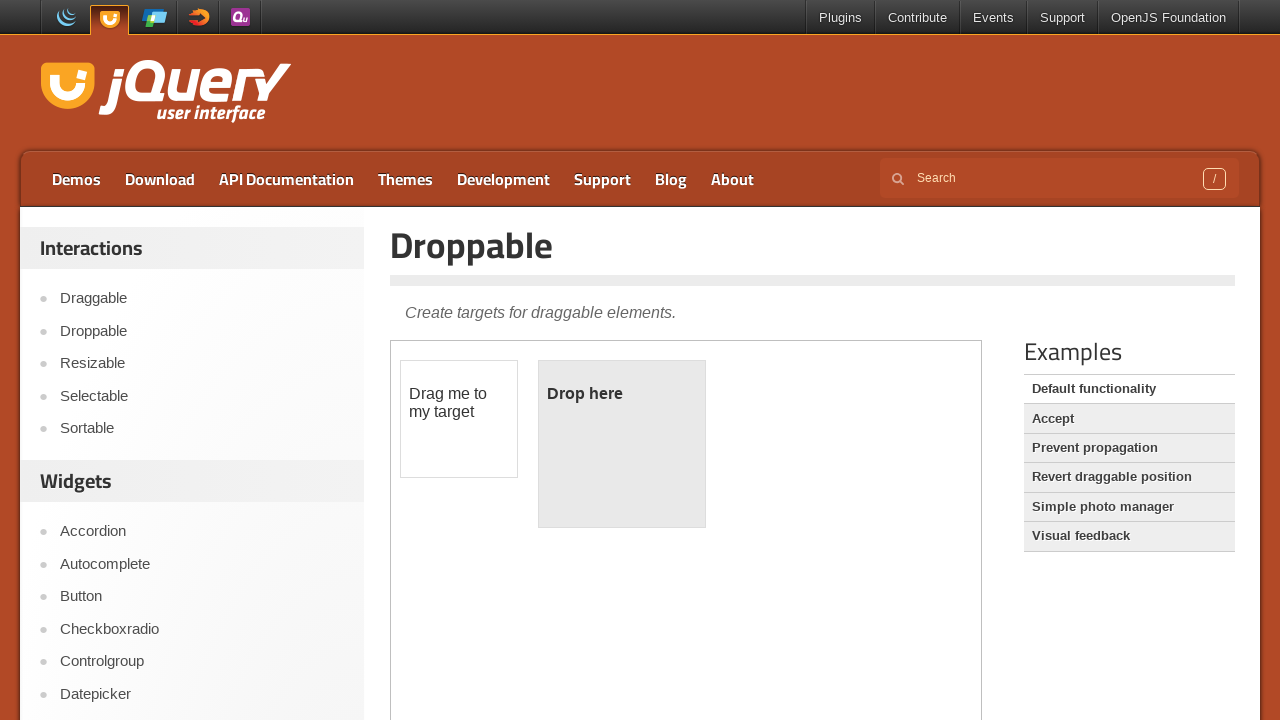

Located the demo iframe
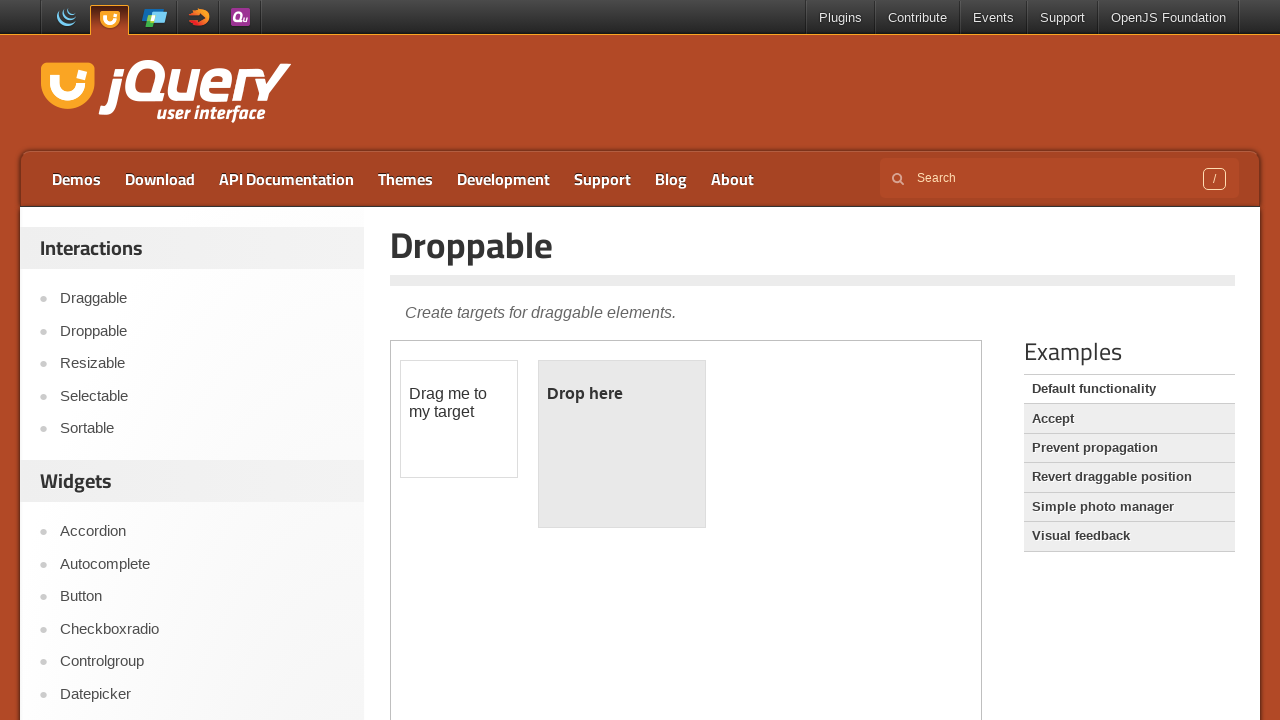

Located the draggable source element
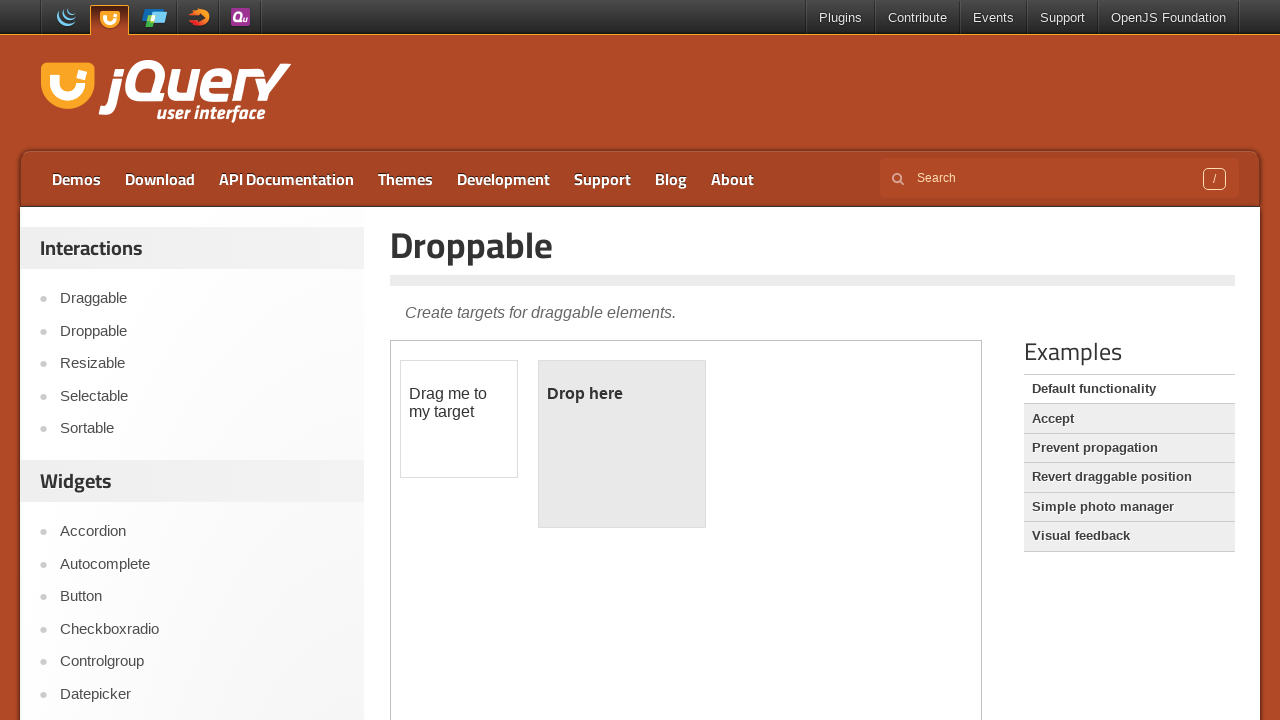

Located the droppable target element
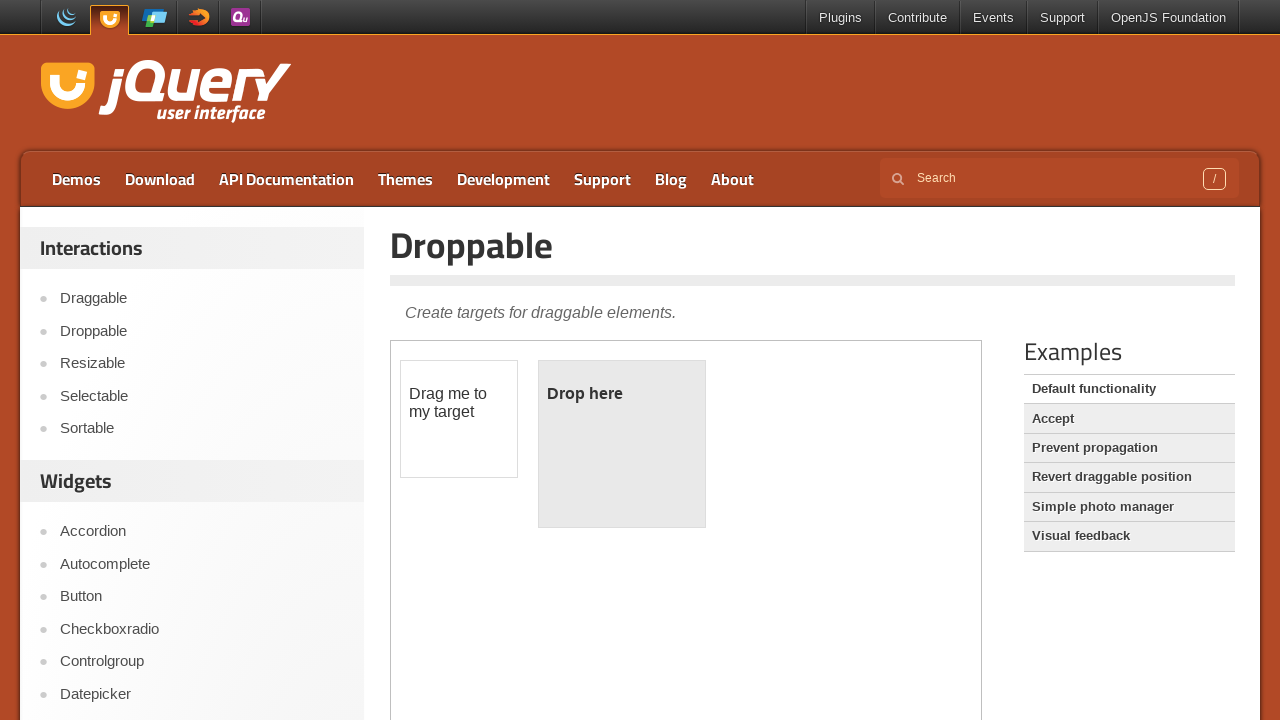

Successfully dragged source element to target element at (622, 444)
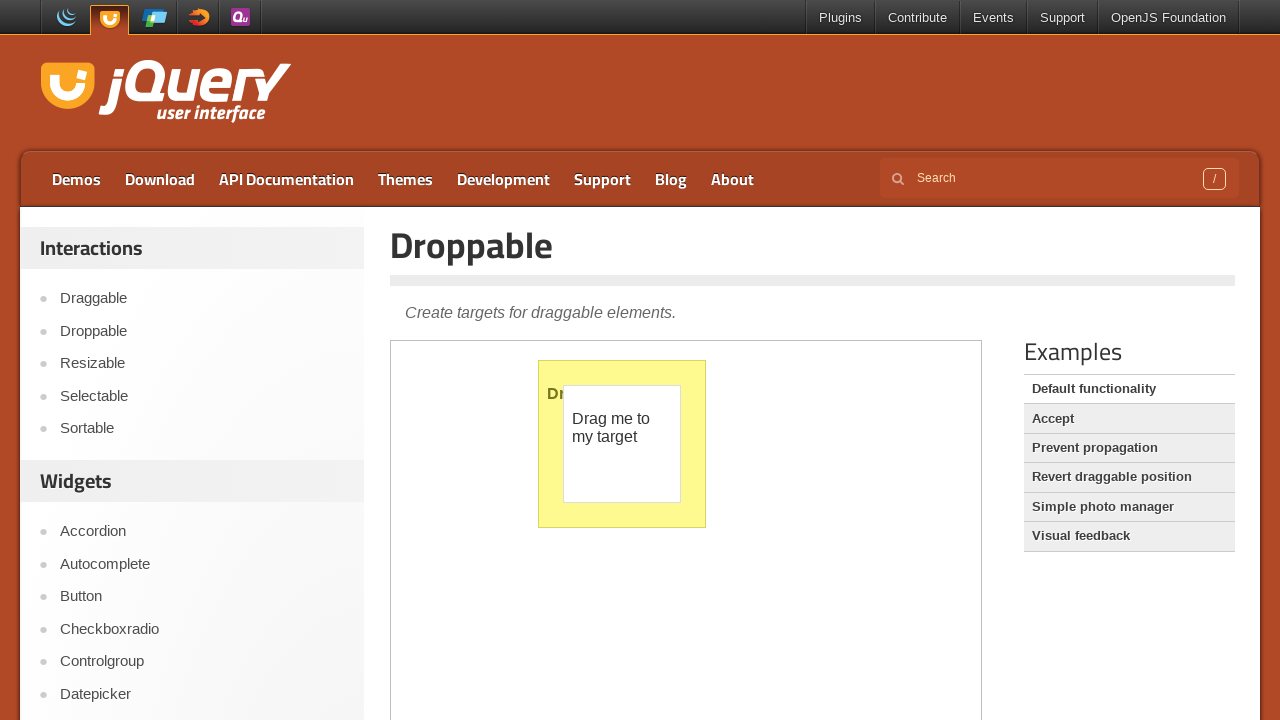

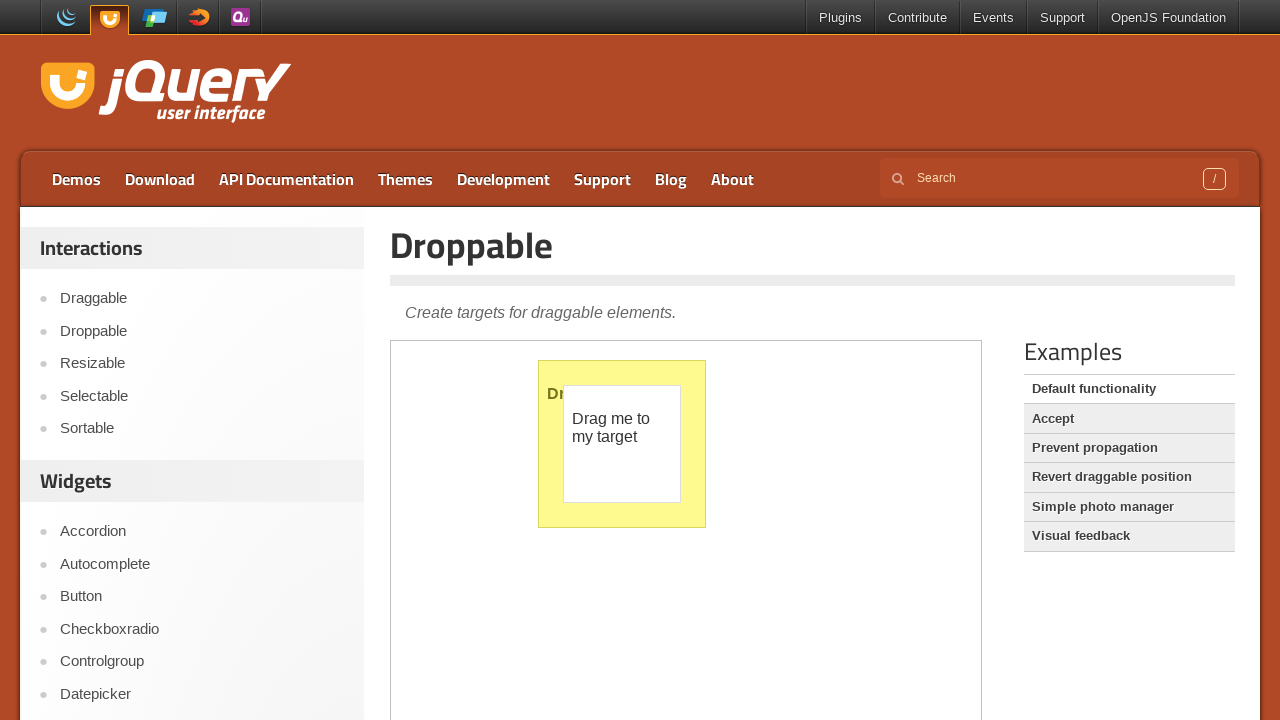